Tests multi-window handling by Ctrl+clicking on discount coupon links to open them in new windows, then switching to the 3rd window to verify the window switch functionality.

Starting URL: https://rahulshettyacademy.com/AutomationPractice/

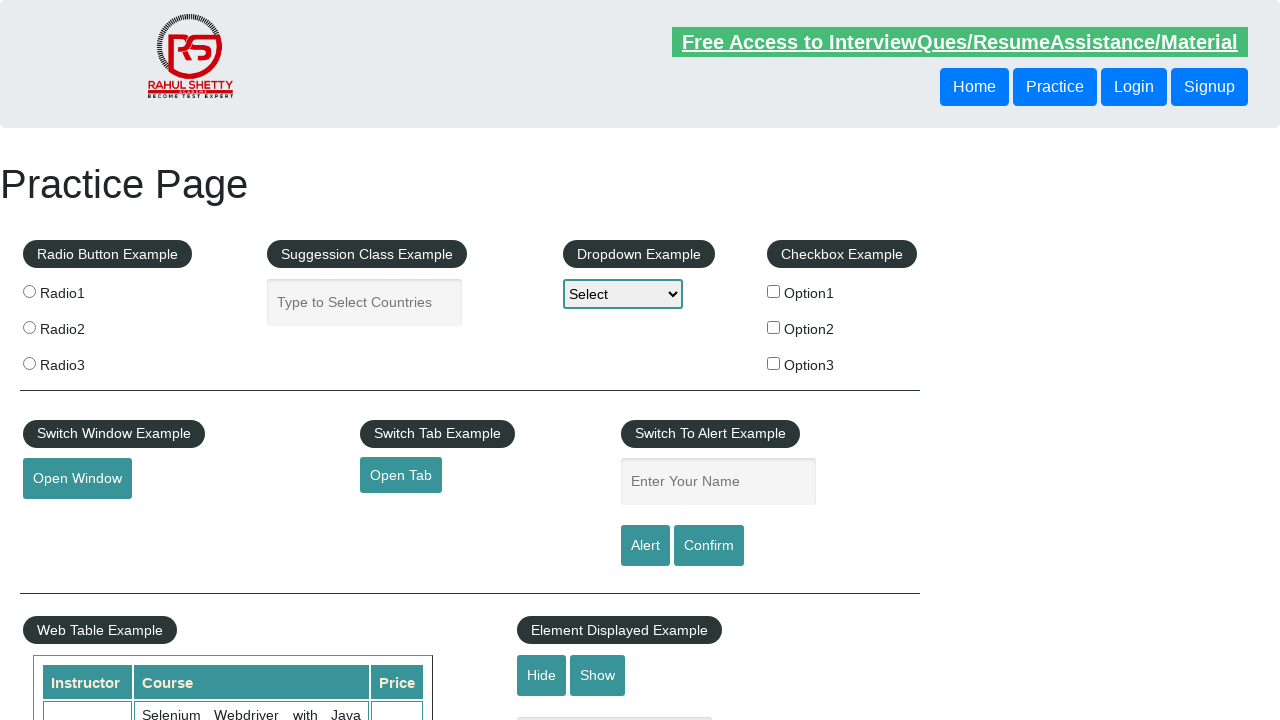

Located discount coupons section
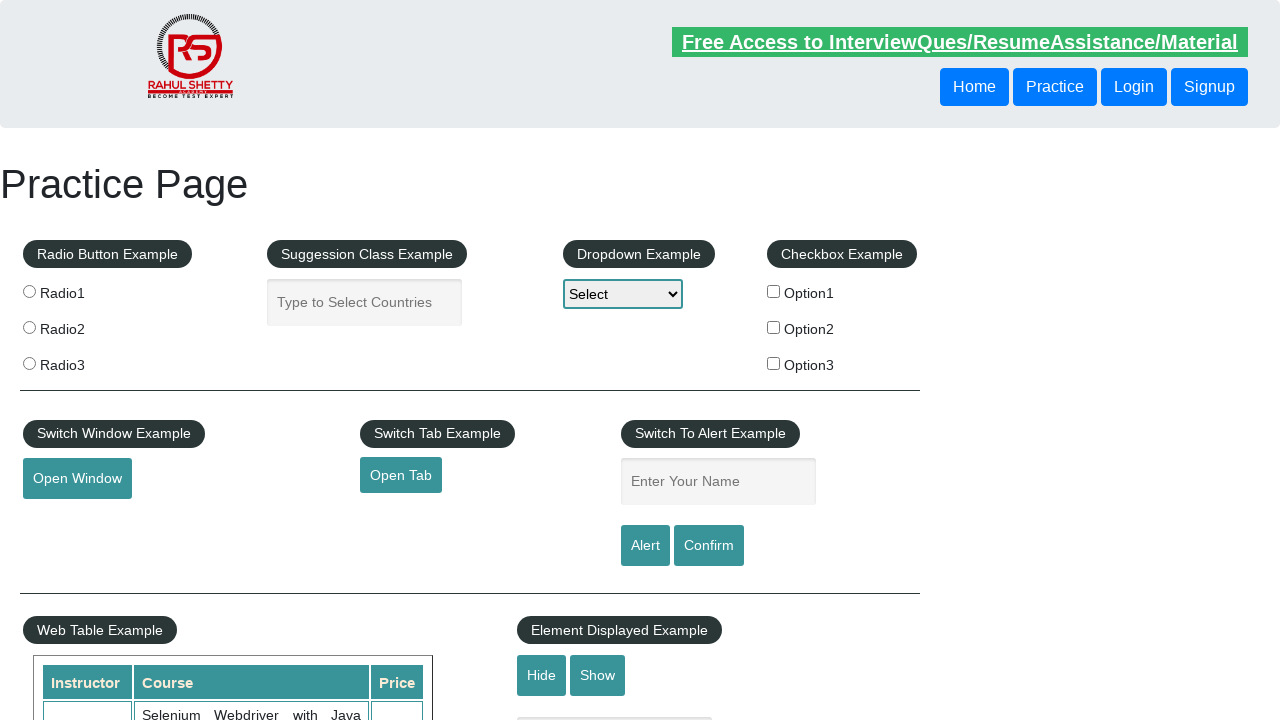

Located all coupon links within discount section
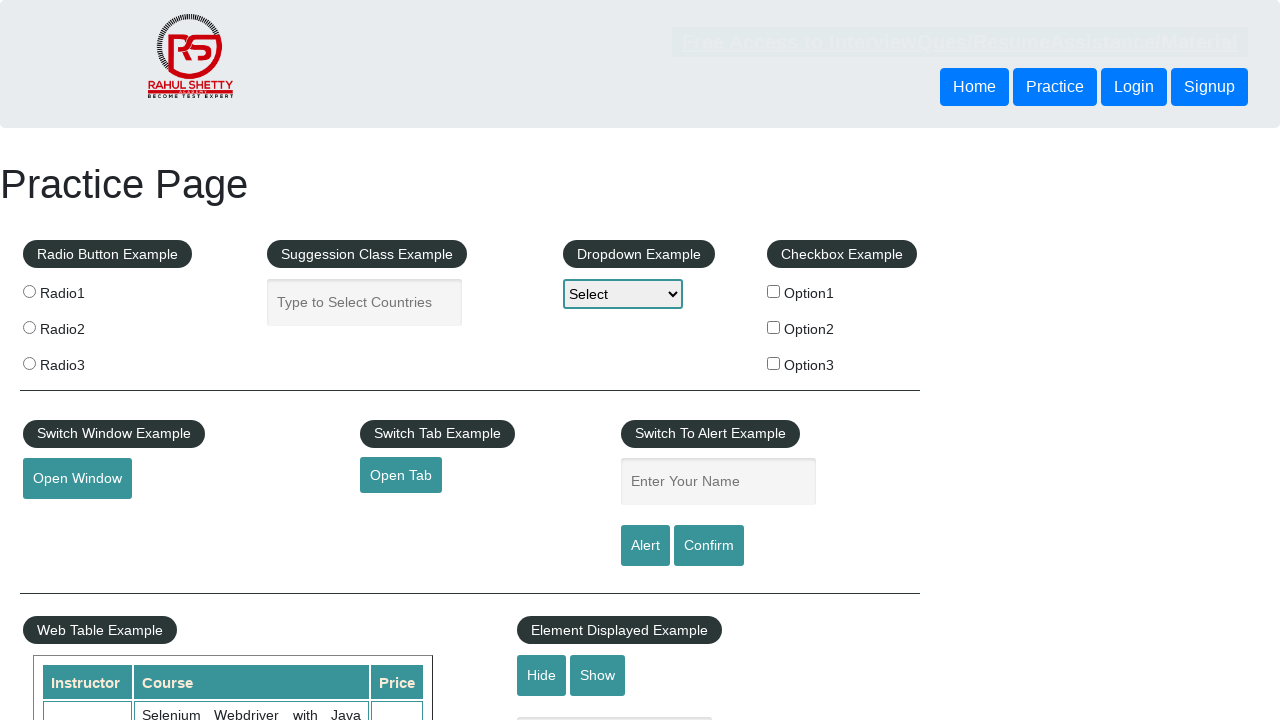

Retrieved count of coupon links: 5
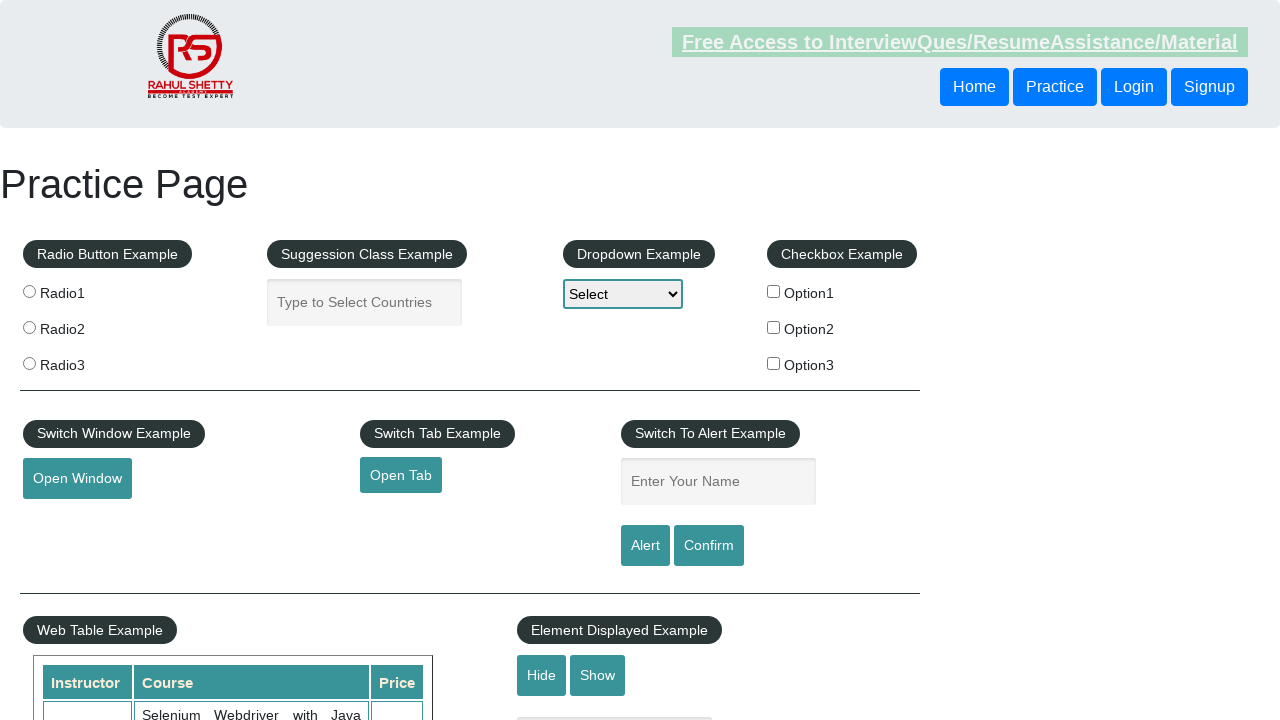

Ctrl+clicked coupon link 1 of 5 to open in new window at (157, 482) on xpath=//div[@id='gf-BIG']/table/tbody/tr/td[1] >> a >> nth=0
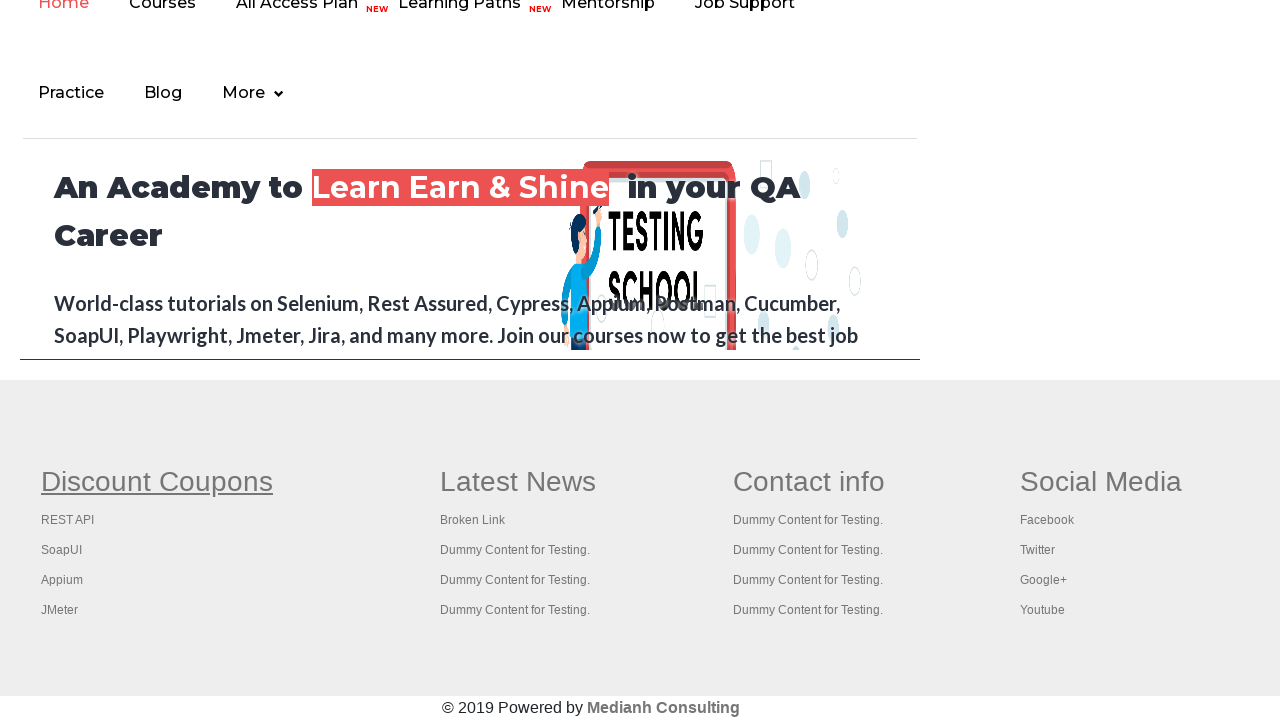

Ctrl+clicked coupon link 2 of 5 to open in new window at (68, 520) on xpath=//div[@id='gf-BIG']/table/tbody/tr/td[1] >> a >> nth=1
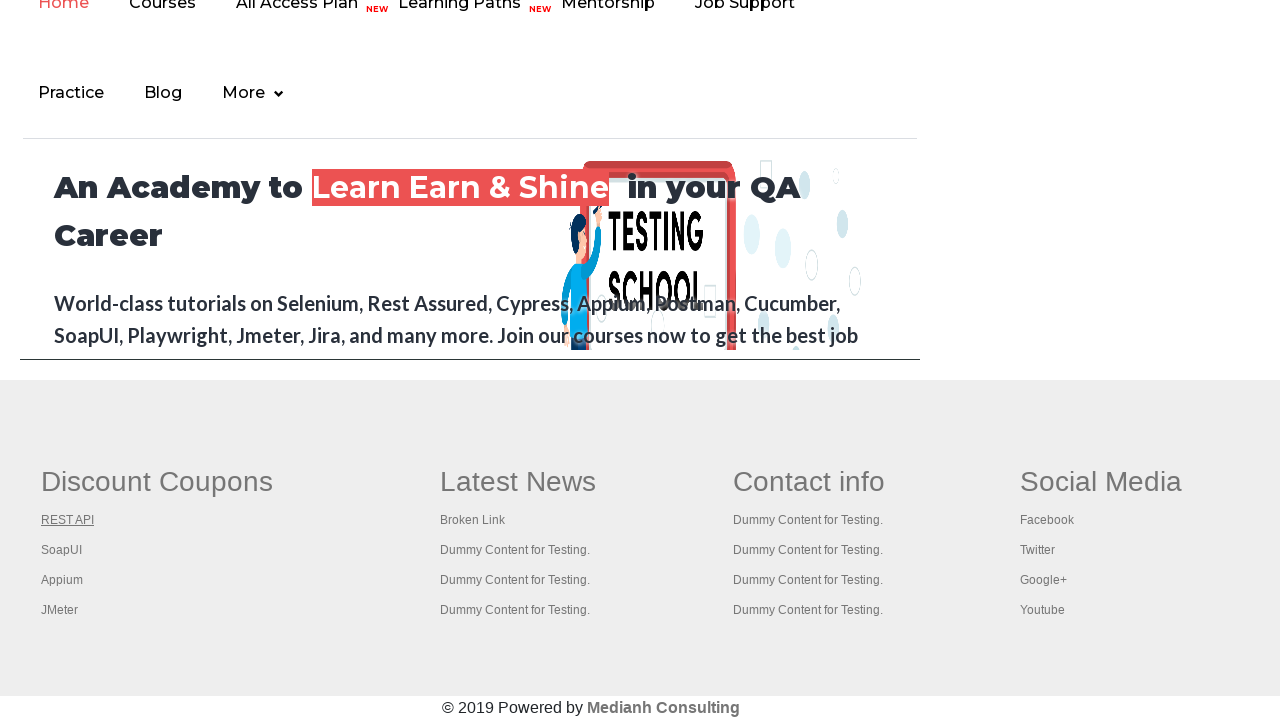

Ctrl+clicked coupon link 3 of 5 to open in new window at (62, 550) on xpath=//div[@id='gf-BIG']/table/tbody/tr/td[1] >> a >> nth=2
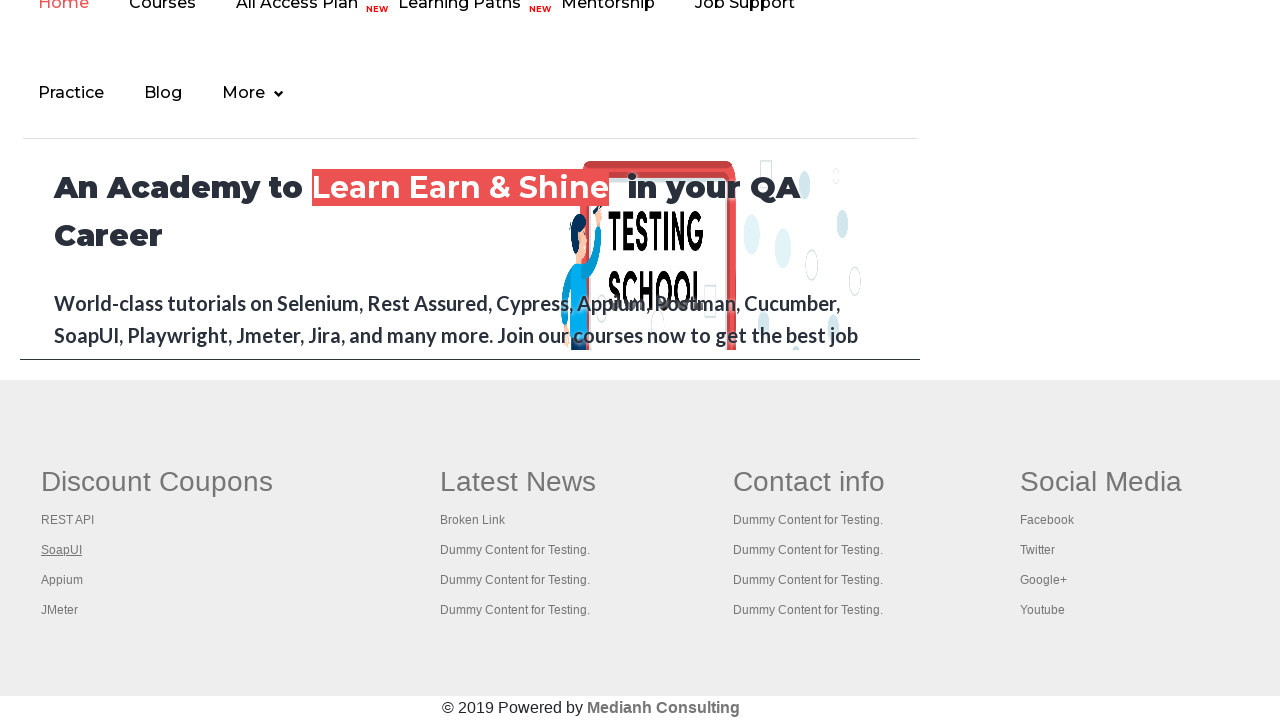

Ctrl+clicked coupon link 4 of 5 to open in new window at (62, 580) on xpath=//div[@id='gf-BIG']/table/tbody/tr/td[1] >> a >> nth=3
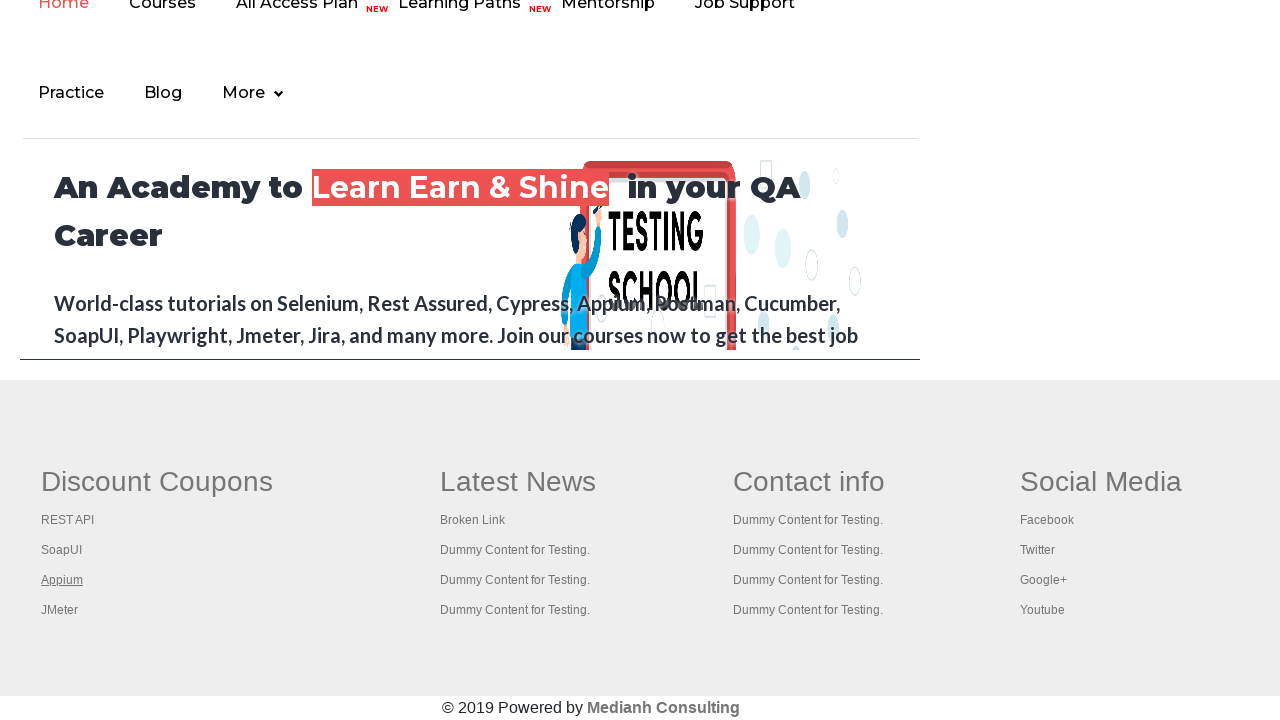

Ctrl+clicked coupon link 5 of 5 to open in new window at (60, 610) on xpath=//div[@id='gf-BIG']/table/tbody/tr/td[1] >> a >> nth=4
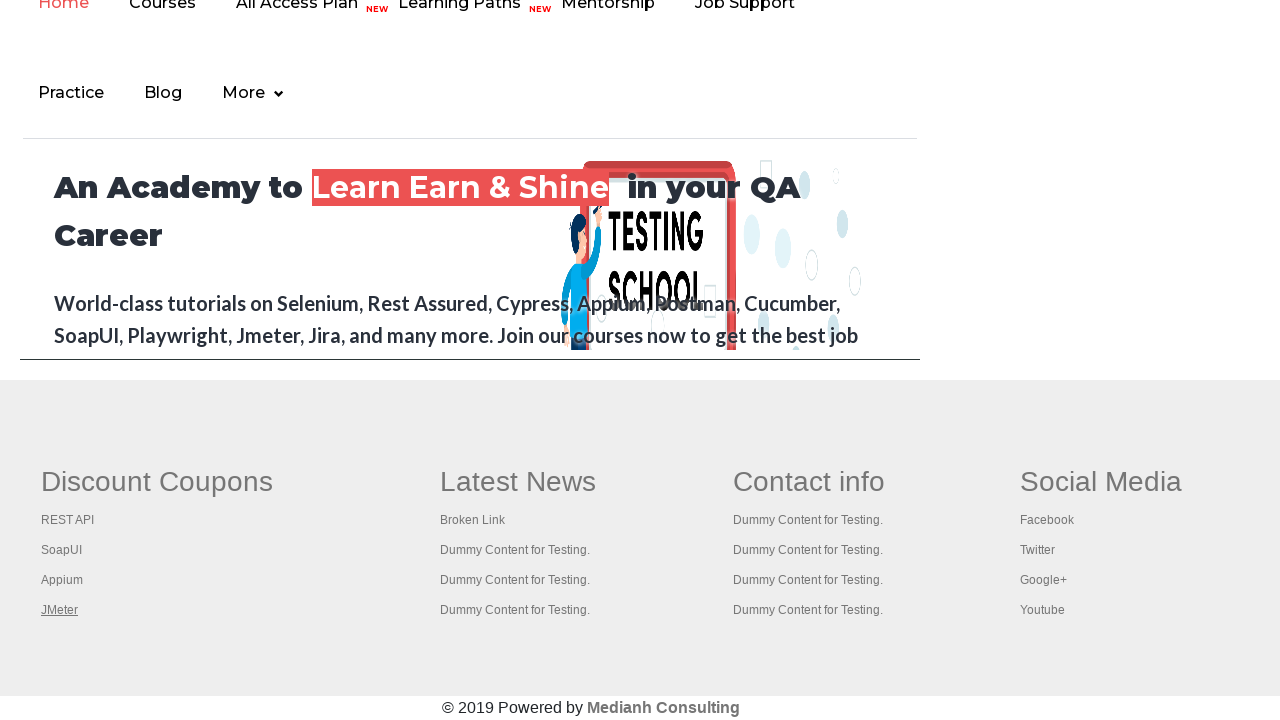

Retrieved all open pages/windows, total count: 6
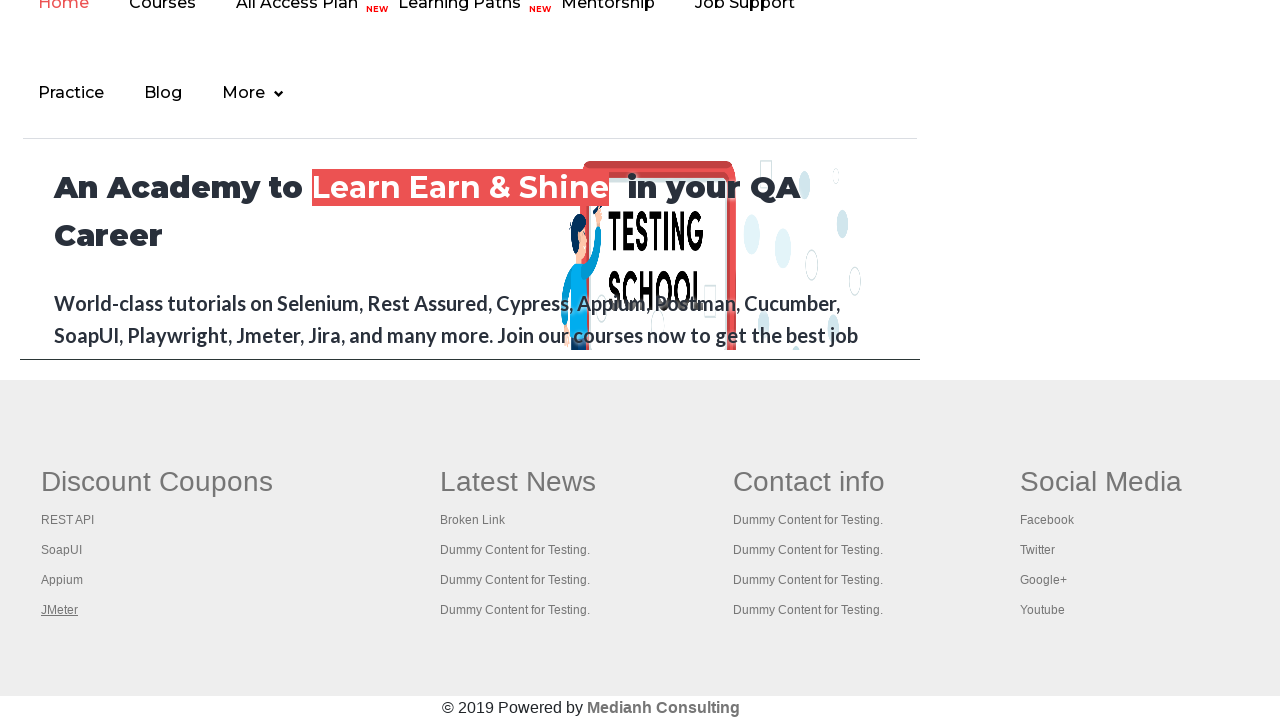

Switched to 3rd window: REST API Tutorial
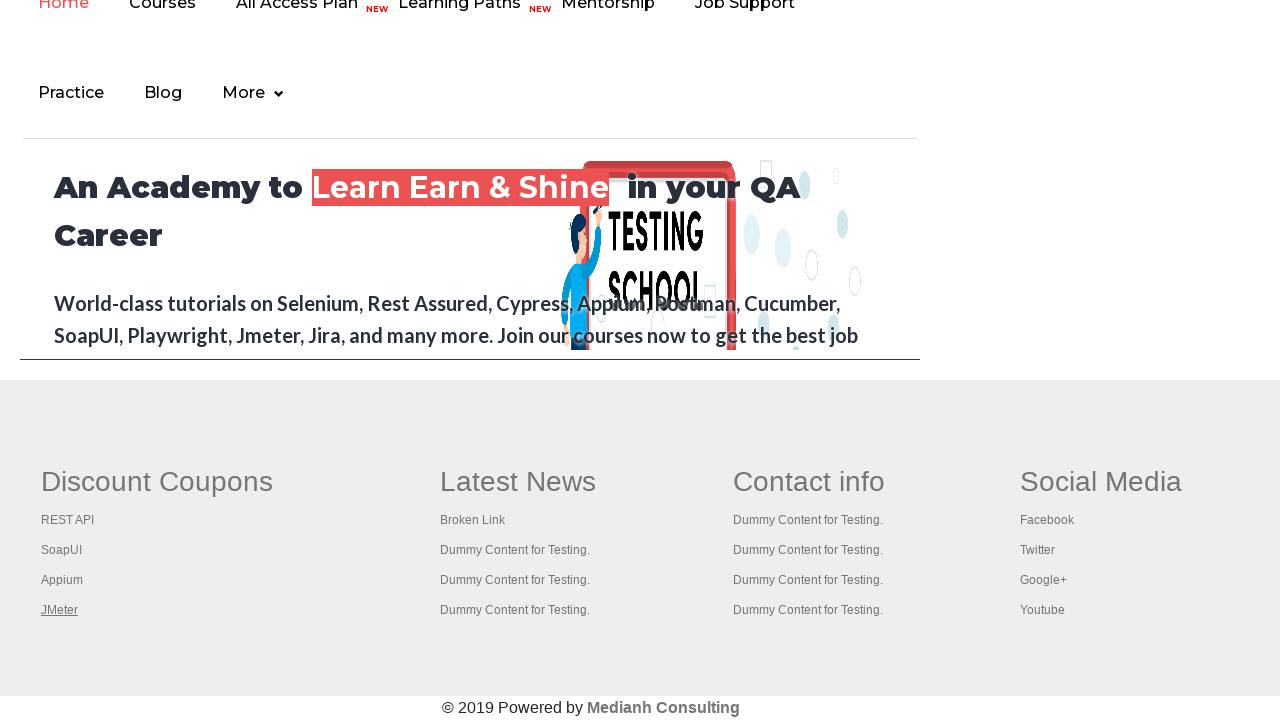

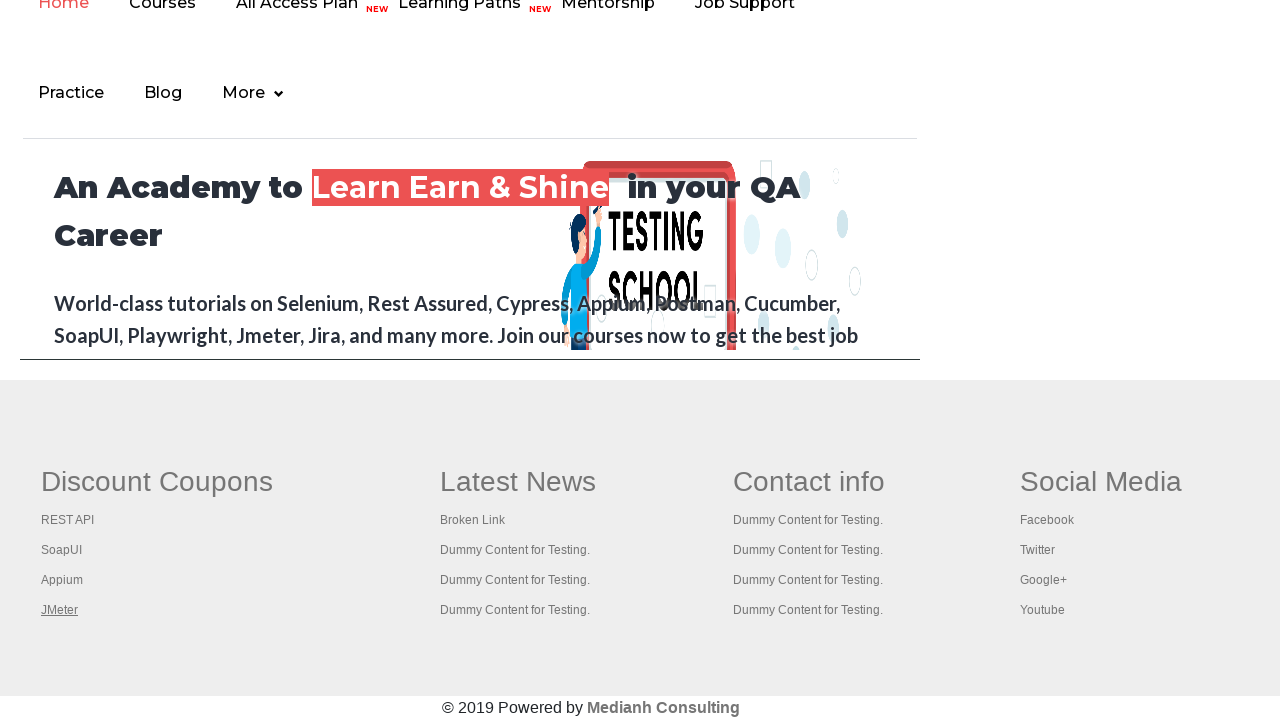